Tests dropdown selection functionality by selecting "Option 2" from a dropdown menu

Starting URL: https://the-internet.herokuapp.com/dropdown

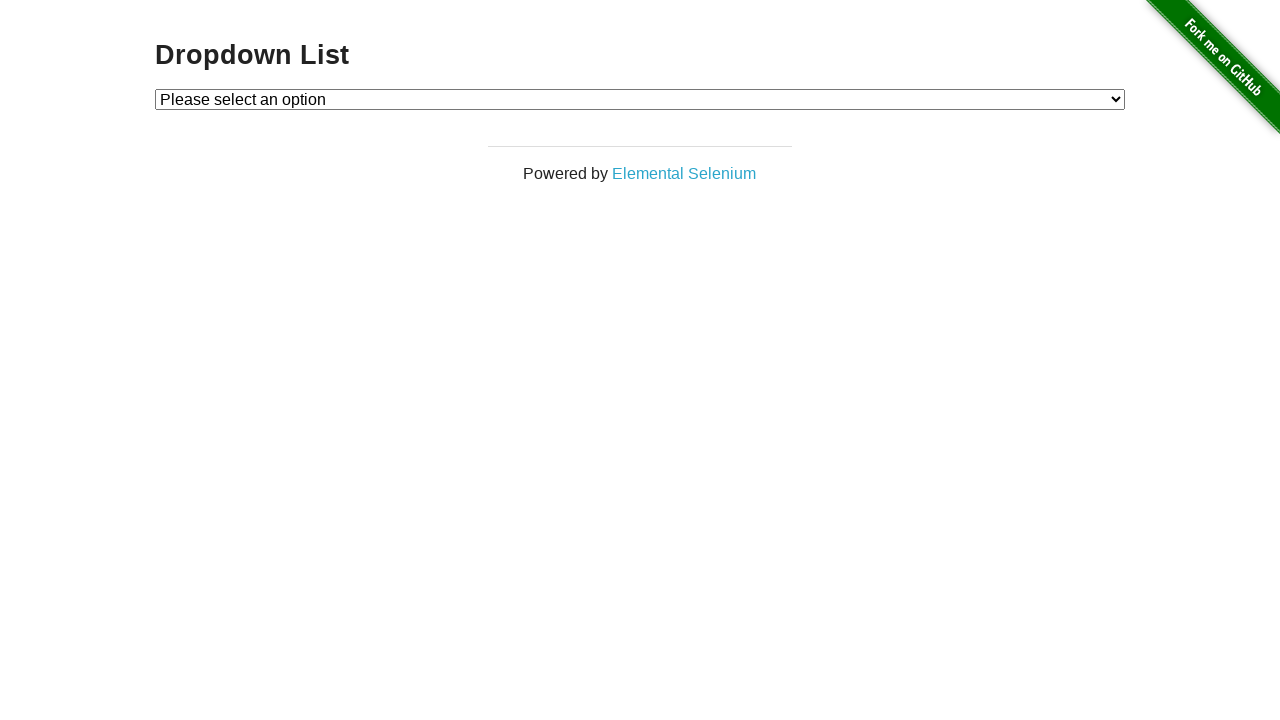

Selected 'Option 2' from dropdown menu on #dropdown
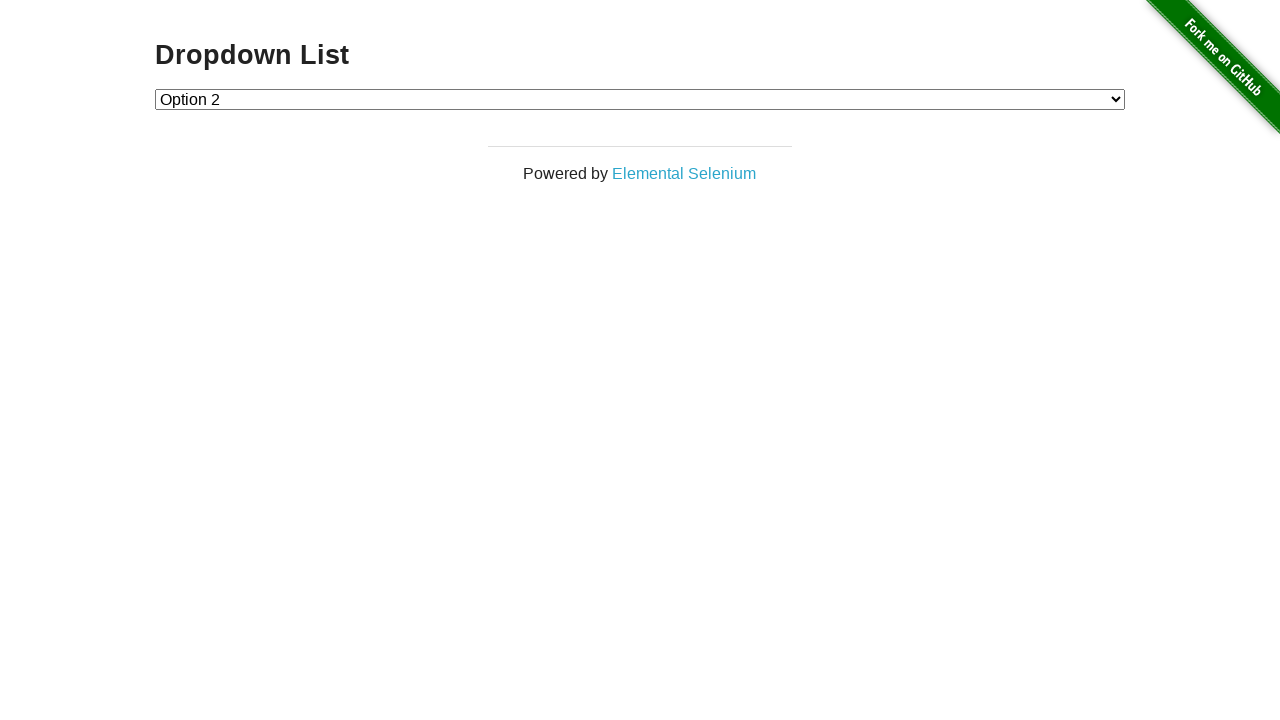

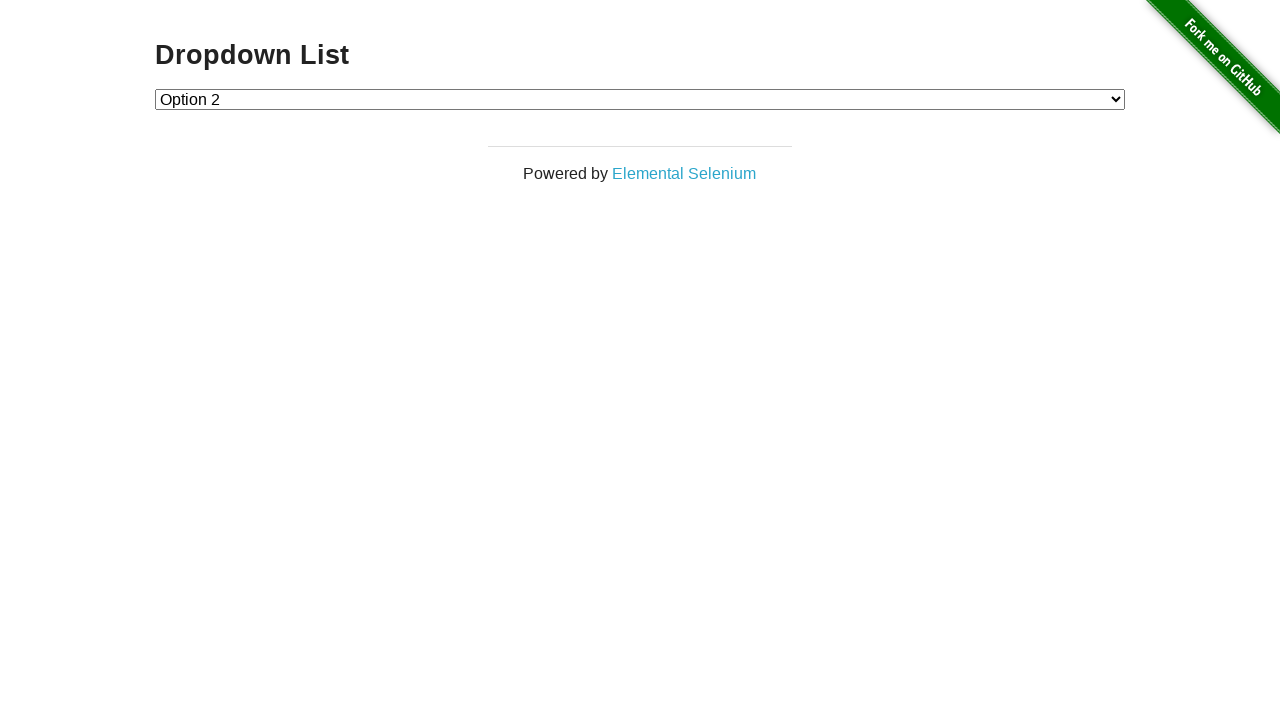